Tests that todo data persists after page reload

Starting URL: https://demo.playwright.dev/todomvc

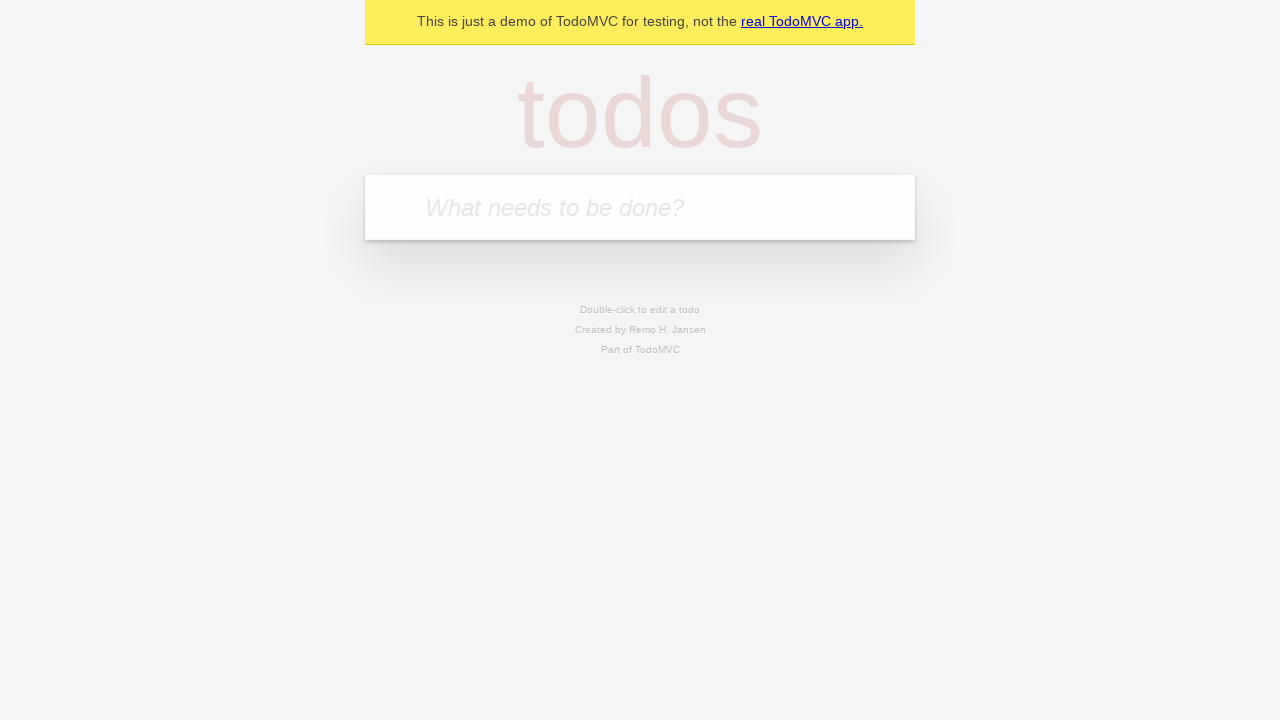

Filled todo input with 'buy some cheese' on internal:attr=[placeholder="What needs to be done?"i]
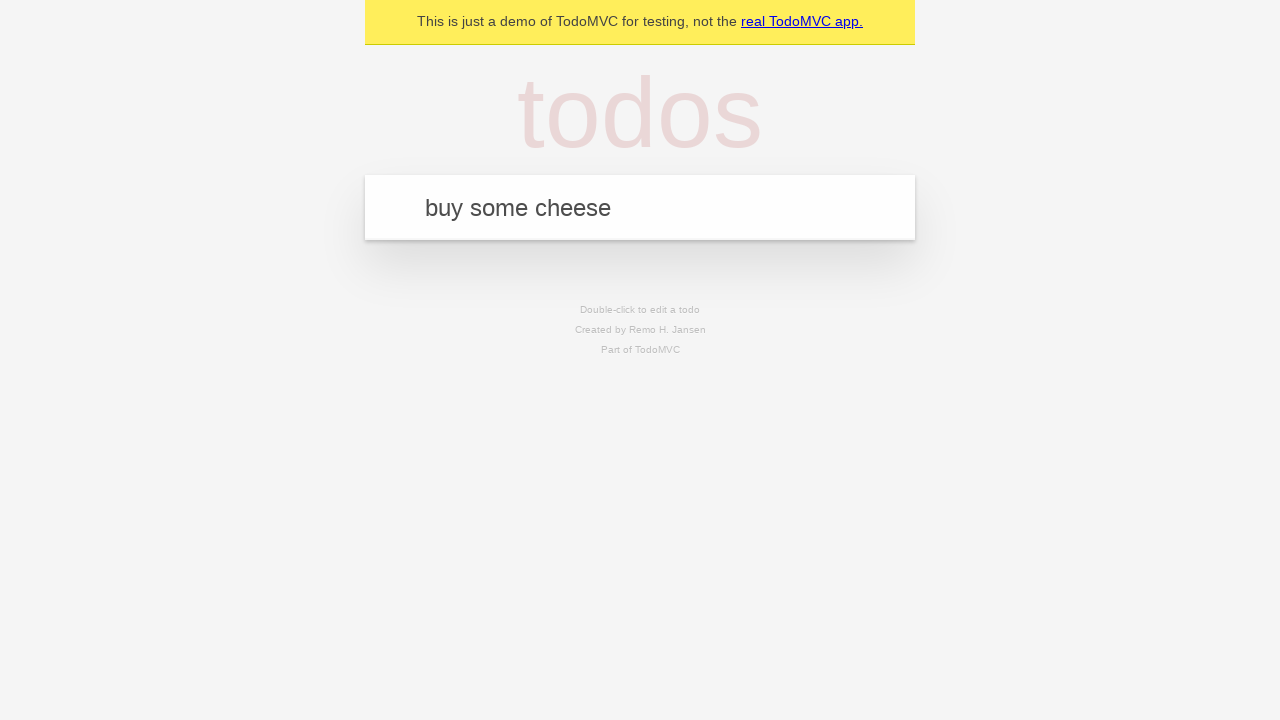

Pressed Enter to add todo 'buy some cheese' on internal:attr=[placeholder="What needs to be done?"i]
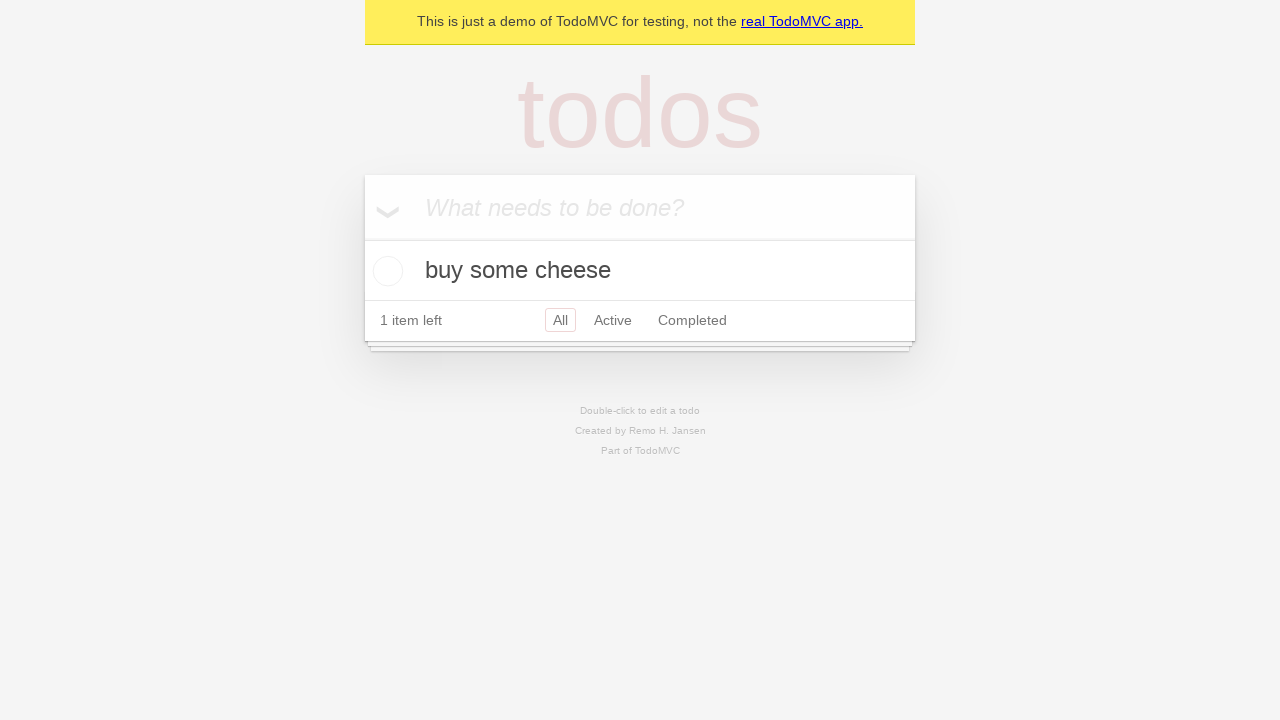

Filled todo input with 'feed the cat' on internal:attr=[placeholder="What needs to be done?"i]
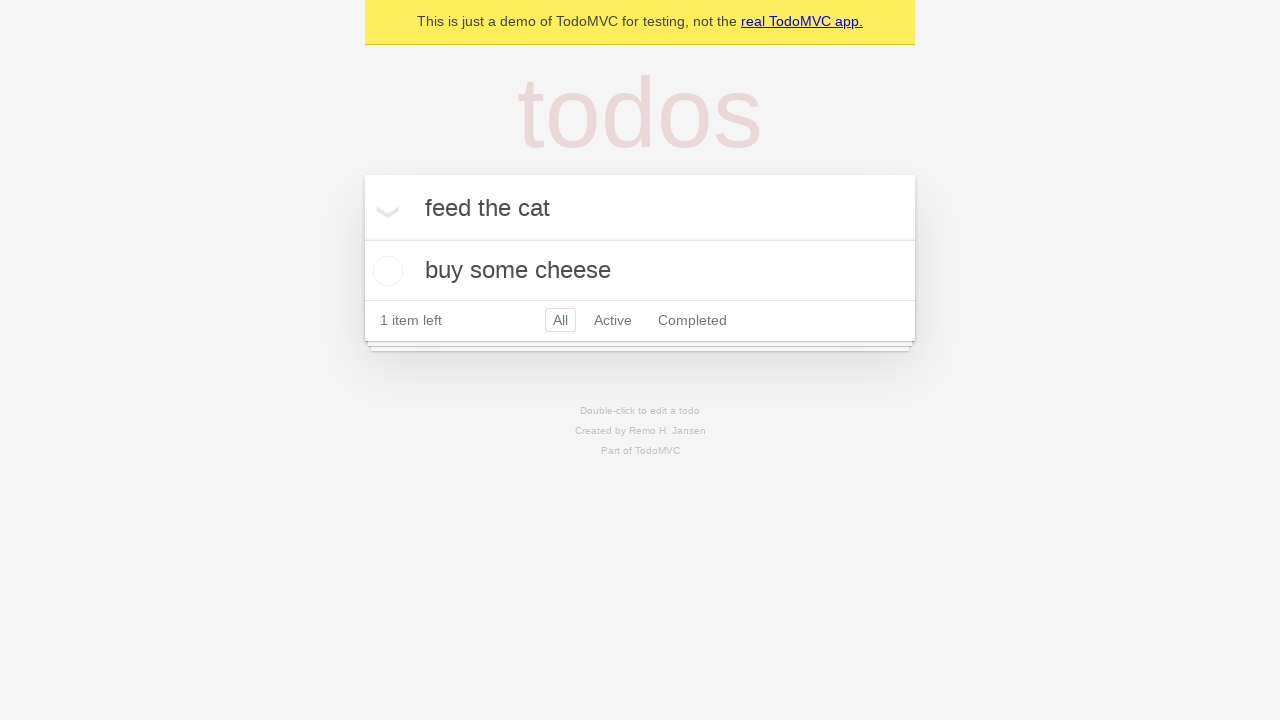

Pressed Enter to add todo 'feed the cat' on internal:attr=[placeholder="What needs to be done?"i]
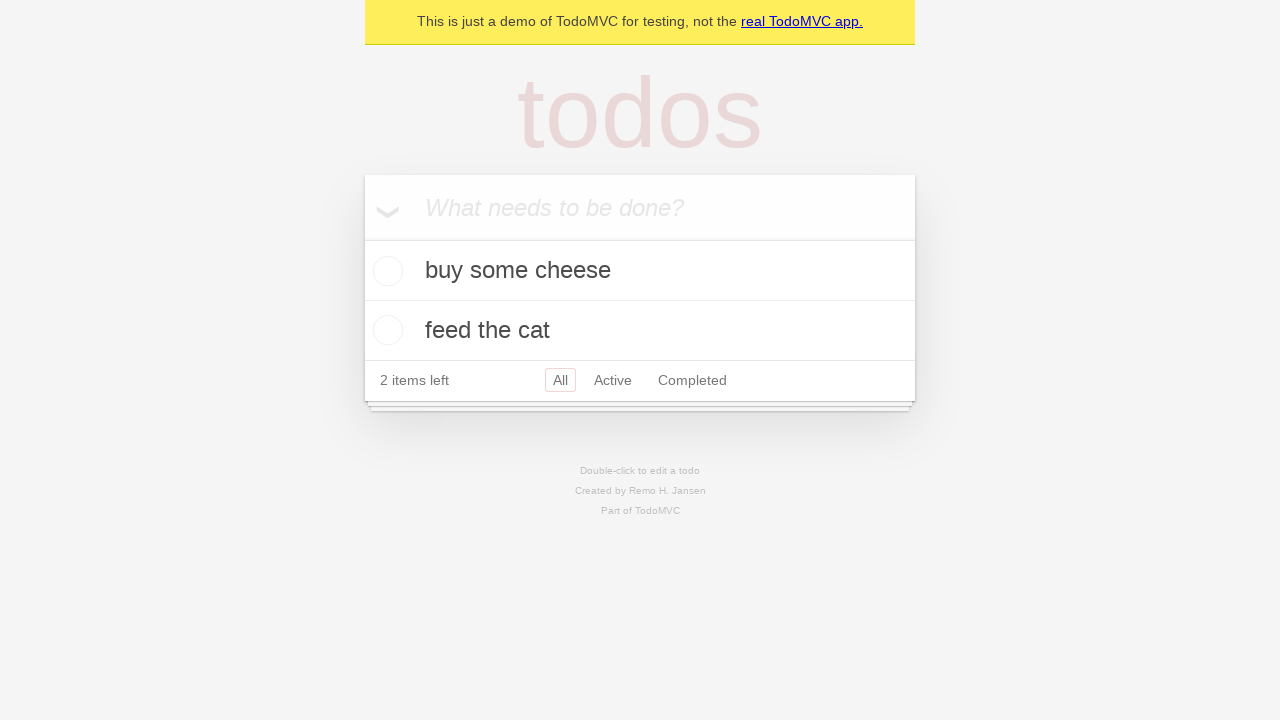

Checked the first todo item at (385, 271) on internal:testid=[data-testid="todo-item"s] >> nth=0 >> internal:role=checkbox
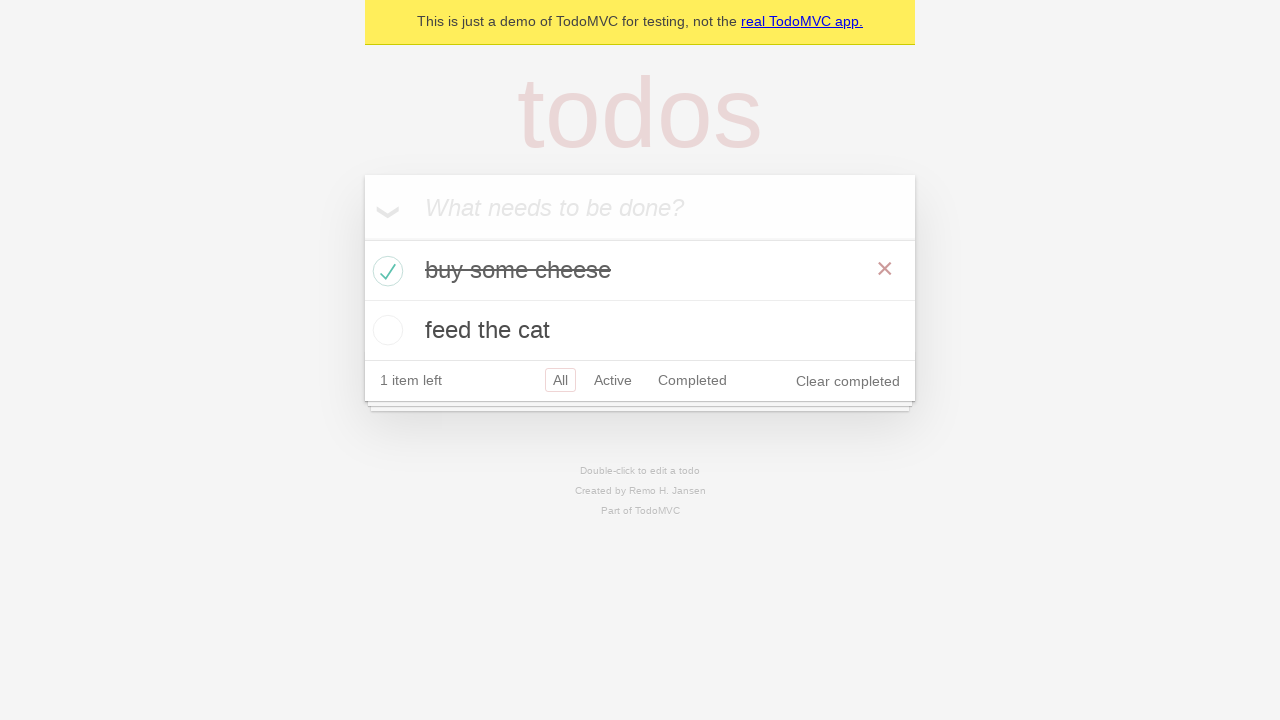

Reloaded the page
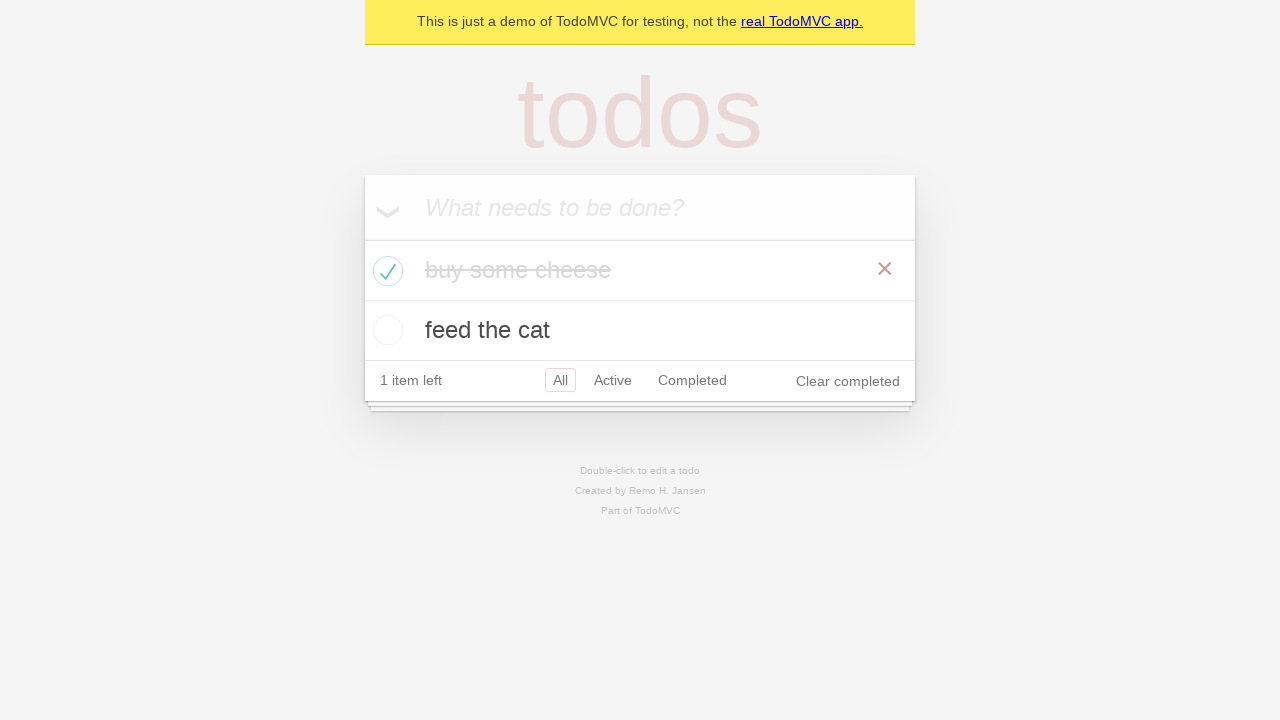

Todo items loaded after page reload - data persistence verified
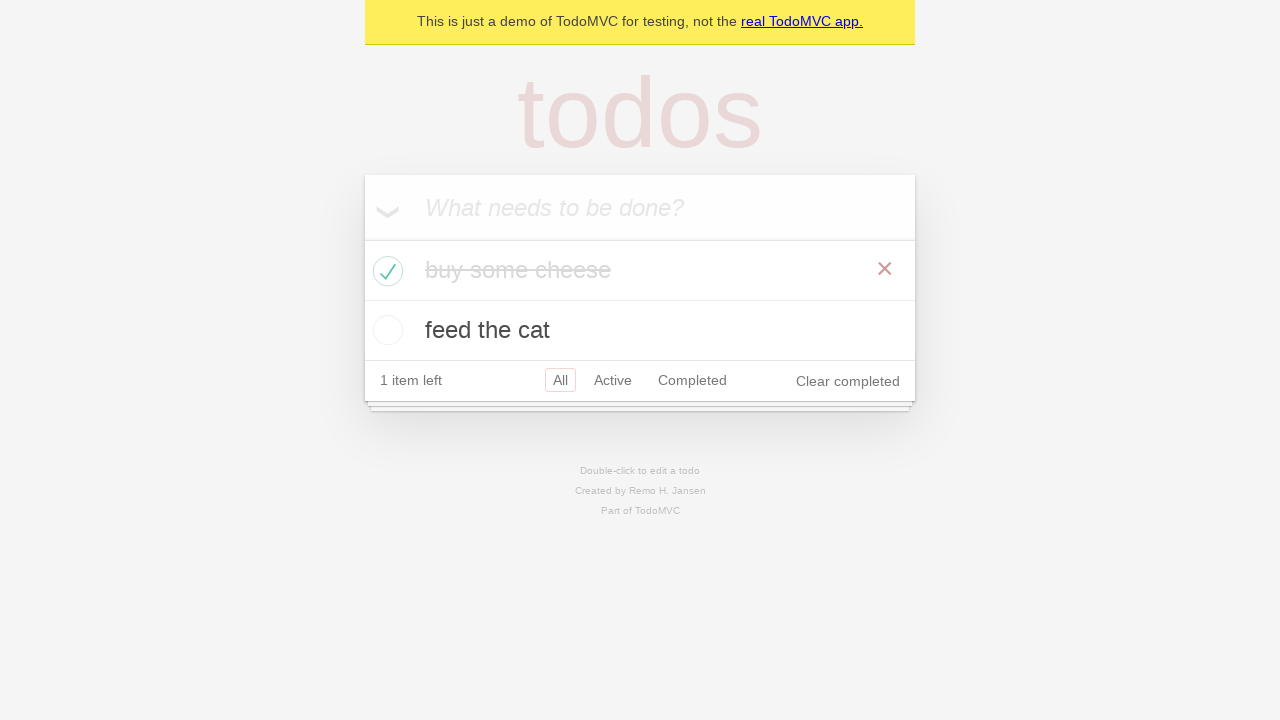

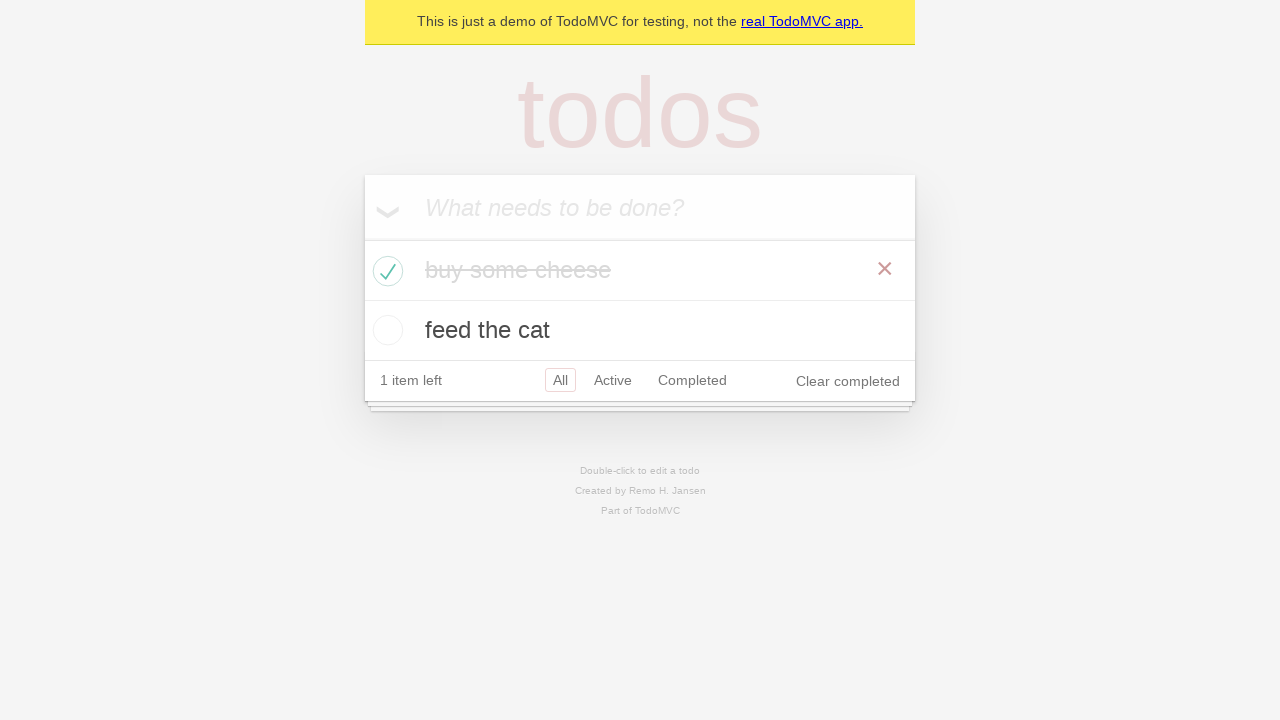